Tests clicking the All Products button on Telerik homepage and verifies navigation to the products listing page

Starting URL: https://www.telerik.com/

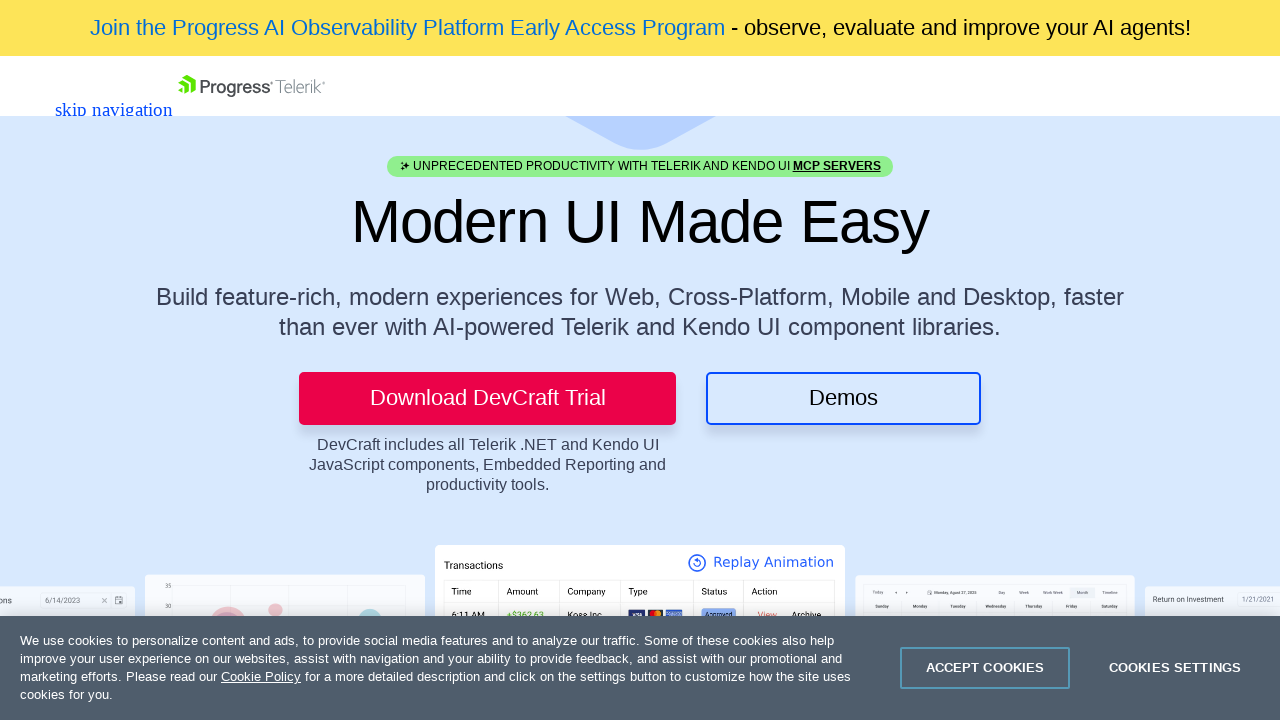

Clicked the All Products button on Telerik homepage at (182, 360) on #ContentPlaceholder1_C383_Col00 > a
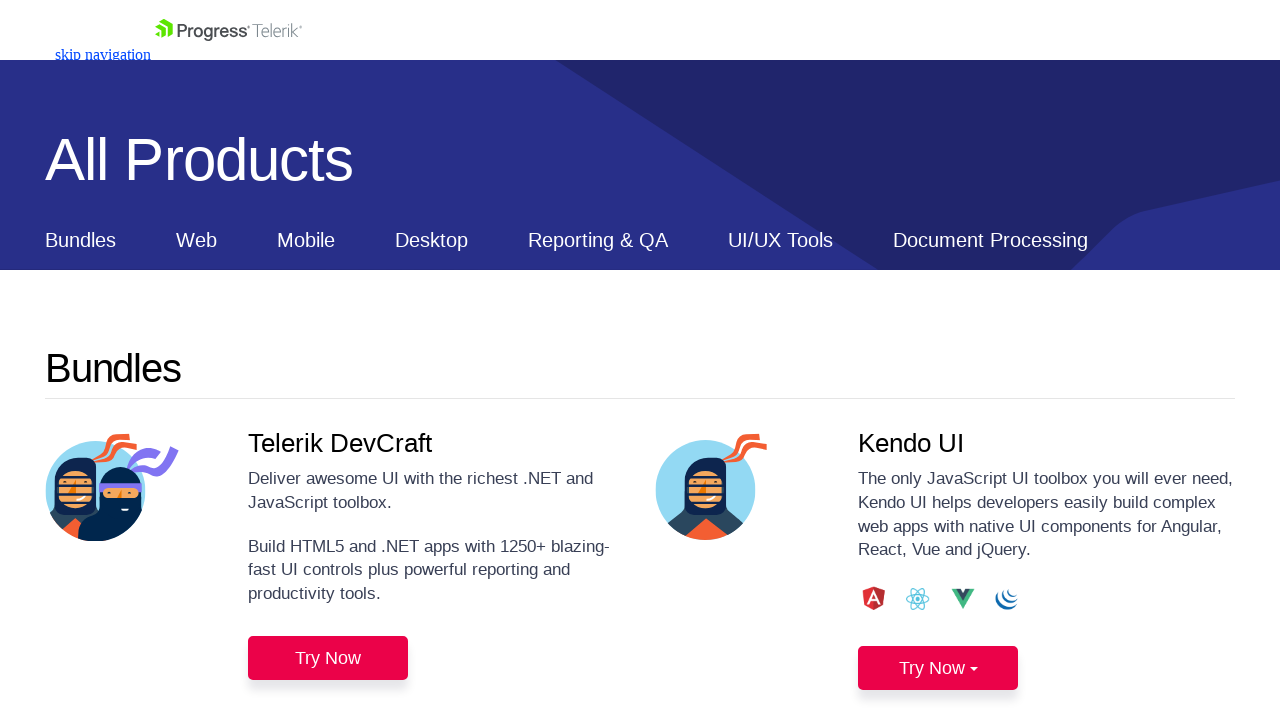

Waited for page load state to complete
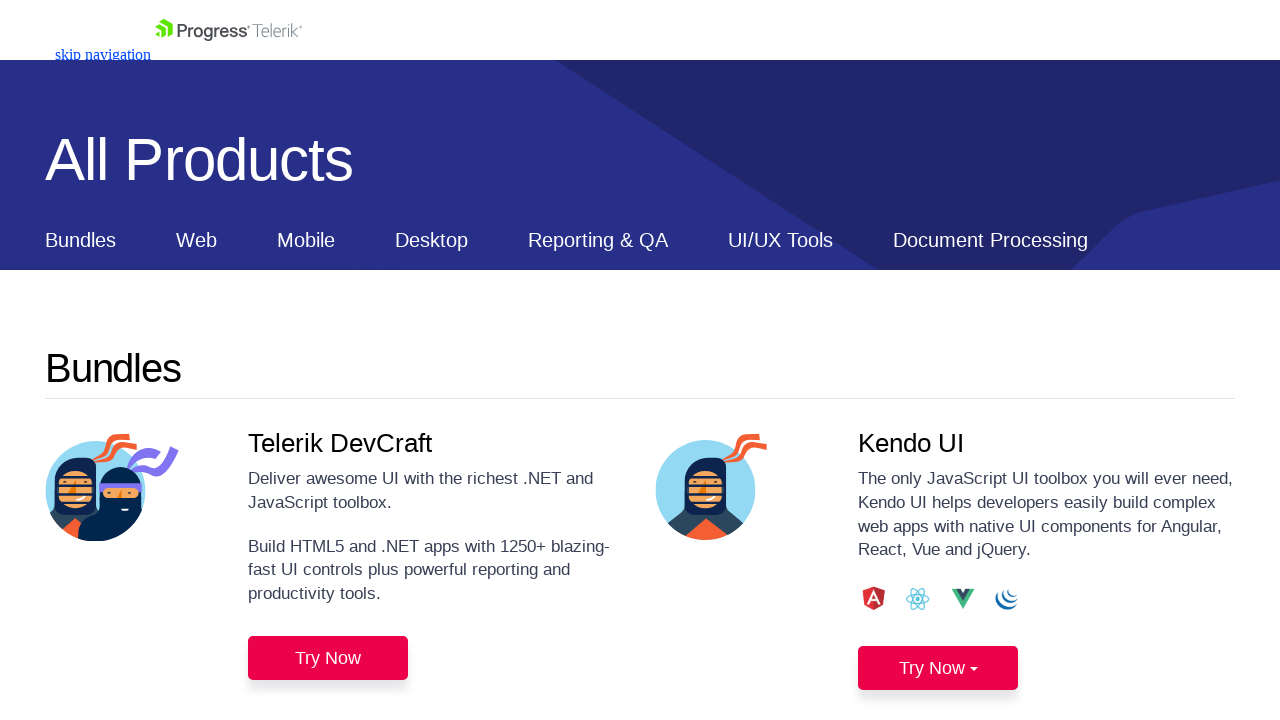

Verified page title is 'View all products | Telerik'
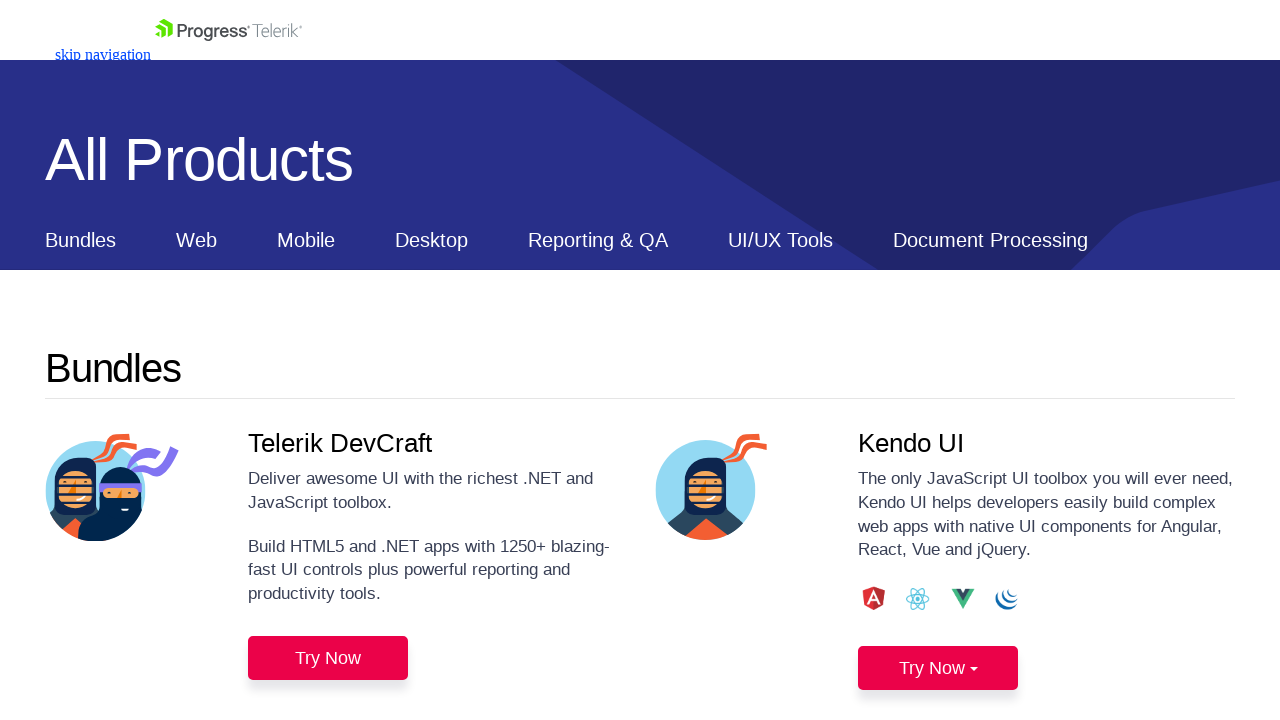

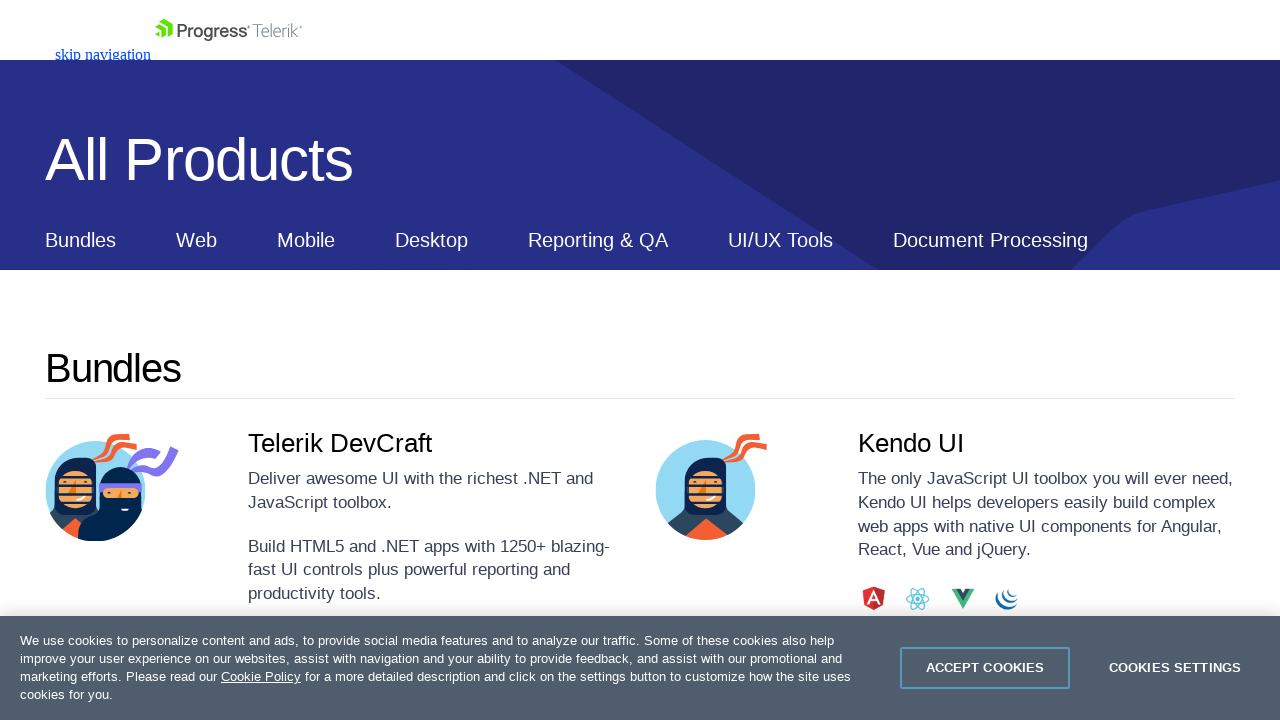